Demonstrates Playwright's relative locators on a practice page by selecting user checkboxes using positional relationships (left-of, right-of, above, below, near) relative to user names in a table.

Starting URL: https://selectorshub.com/xpath-practice-page/

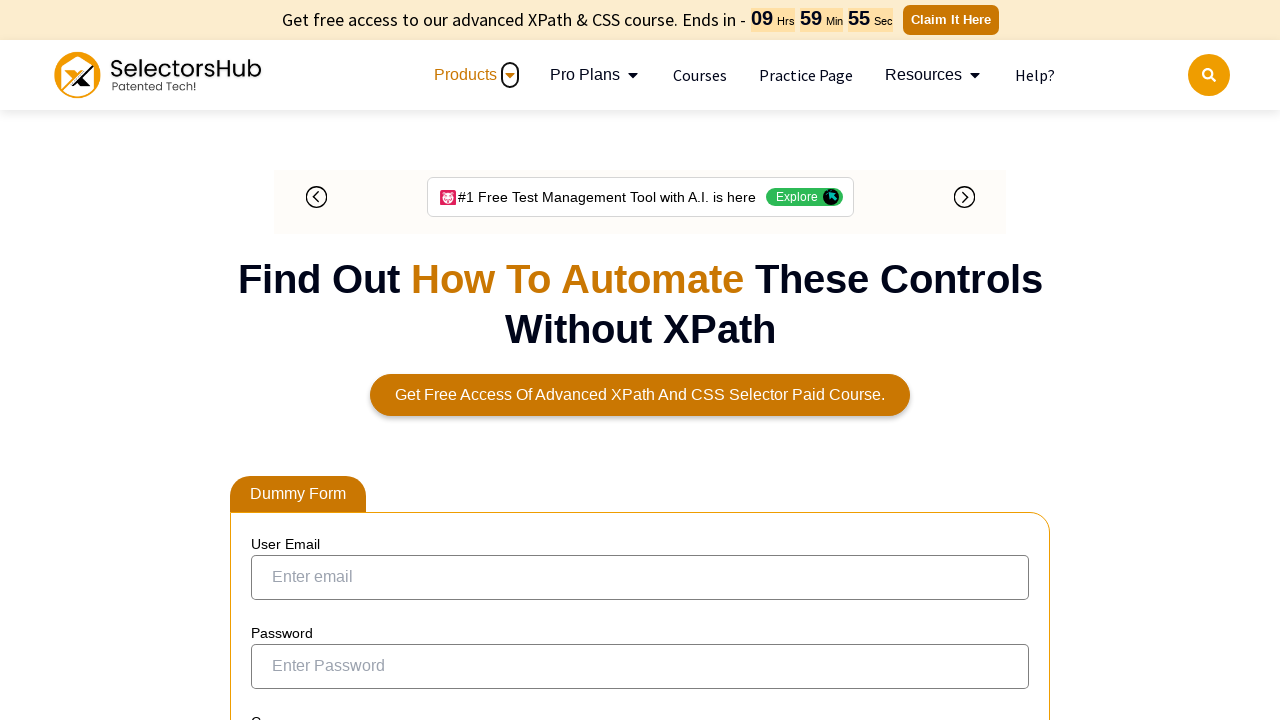

Clicked checkbox to the left of 'Joe.Root' user at (274, 353) on input[type='checkbox']:left-of(:text('Joe.Root')) >> nth=0
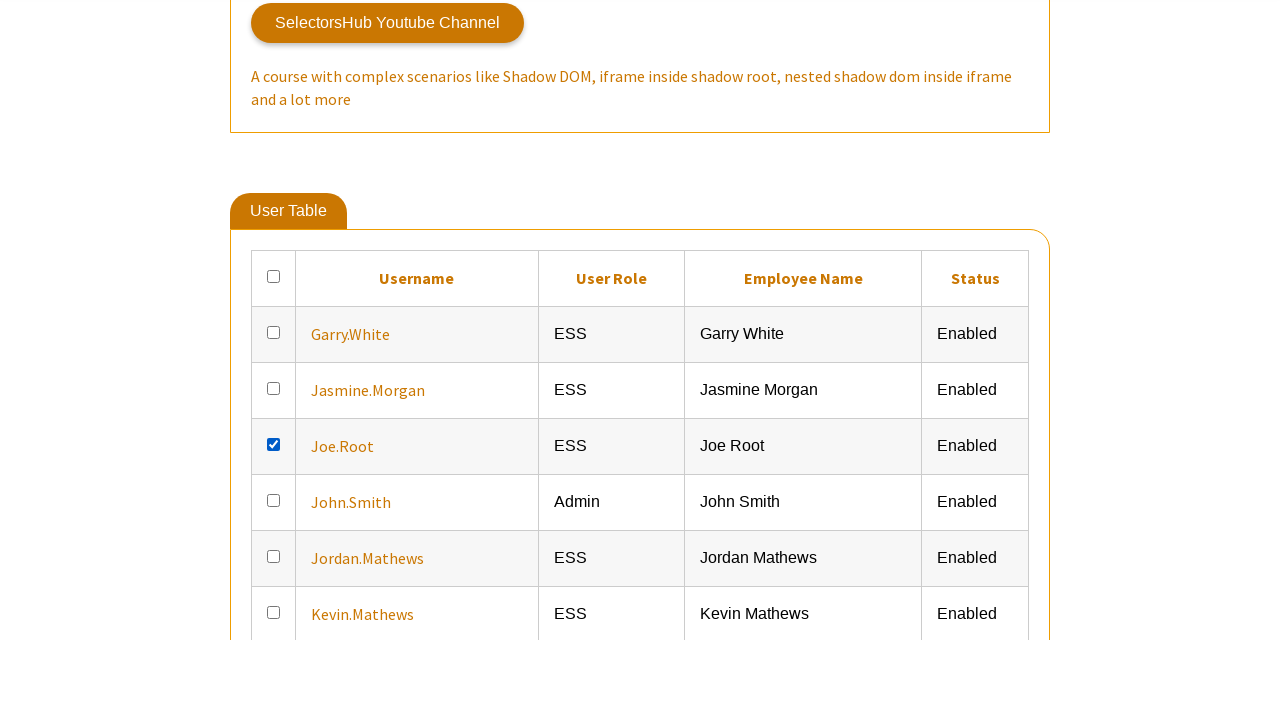

Clicked checkbox to the left of 'Jasmine.Morgan' user at (274, 665) on input[type='checkbox']:left-of(:text('Jasmine.Morgan')) >> nth=0
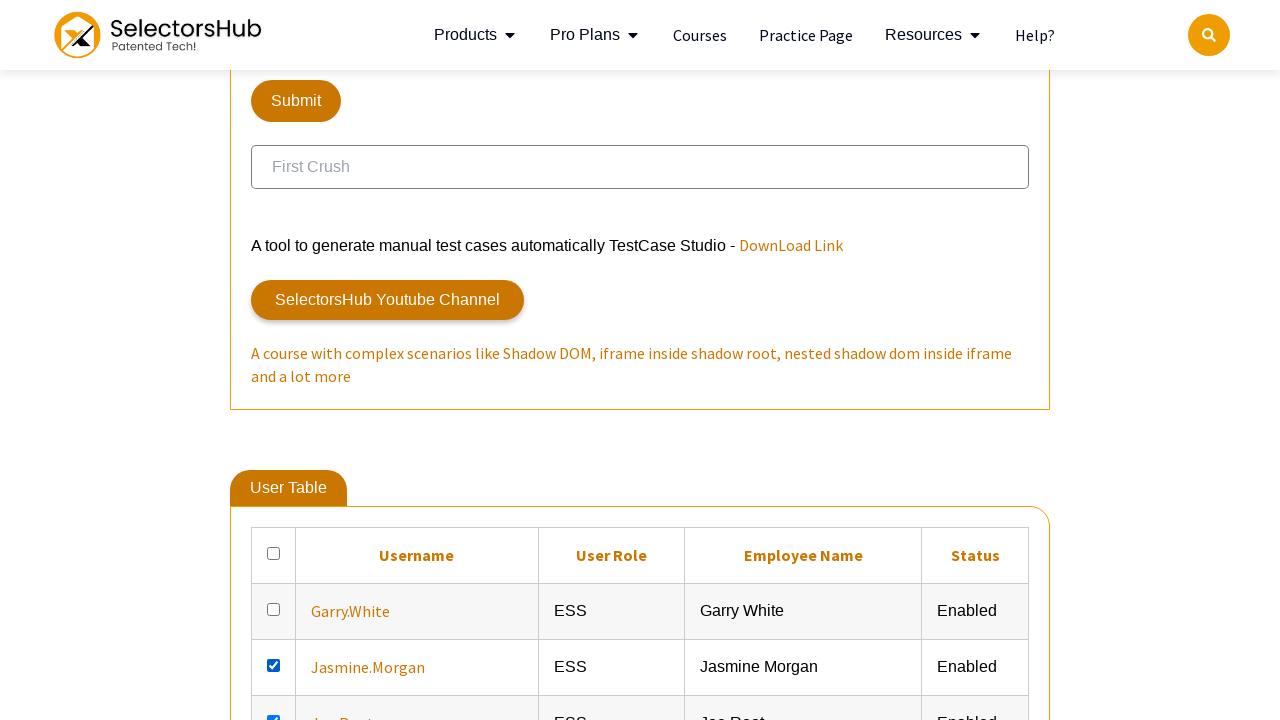

Retrieved user role to the right of 'Joe.Root' using relative locator
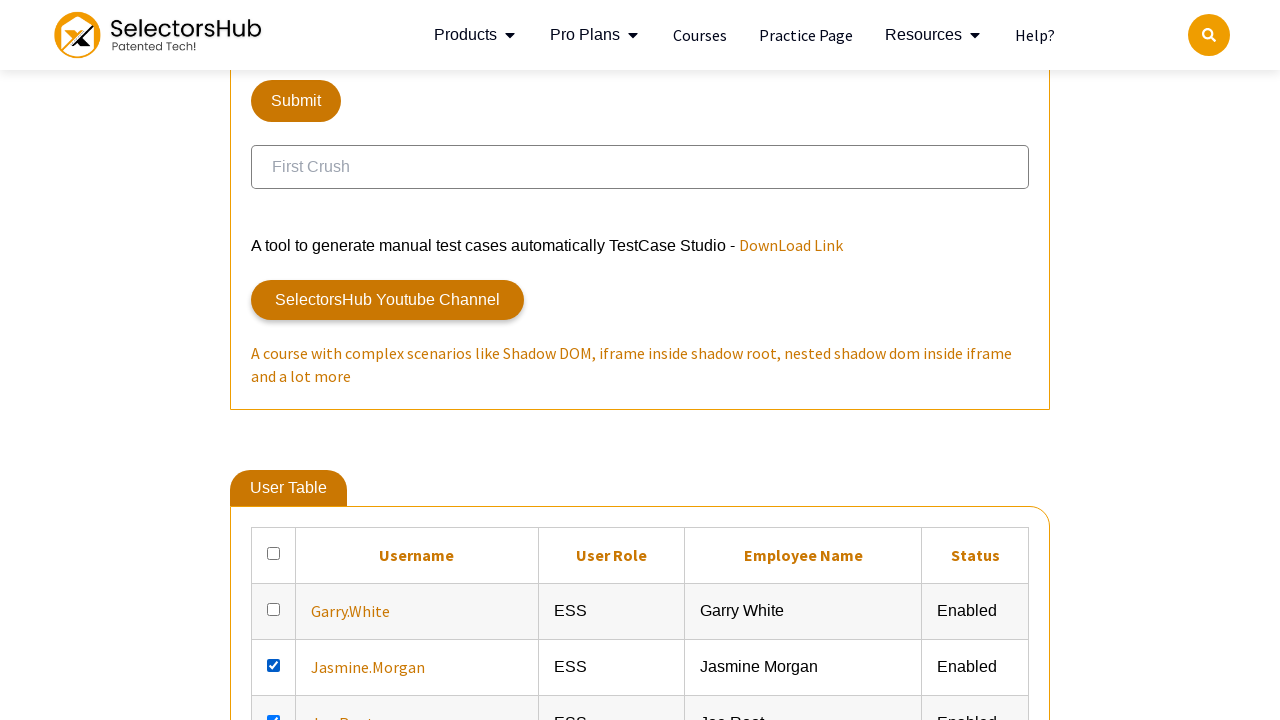

Retrieved user name above 'Joe.Root' using relative locator
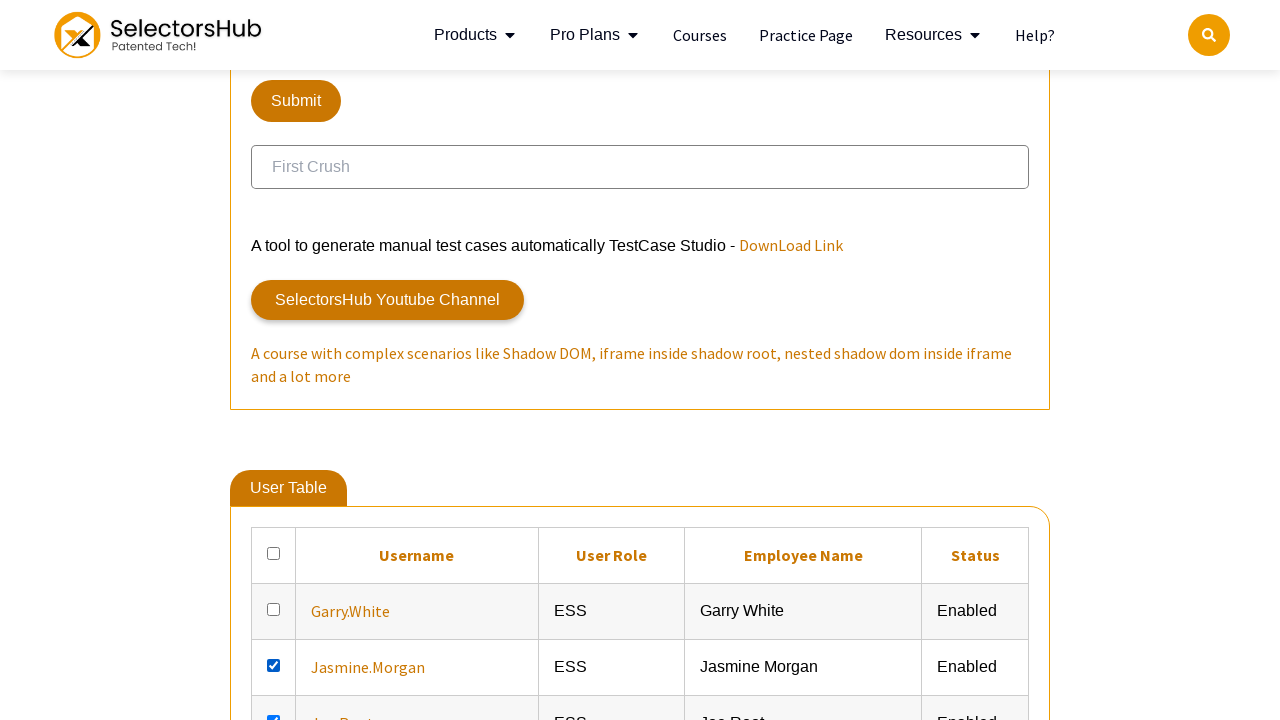

Retrieved user name below 'Joe.Root' using relative locator
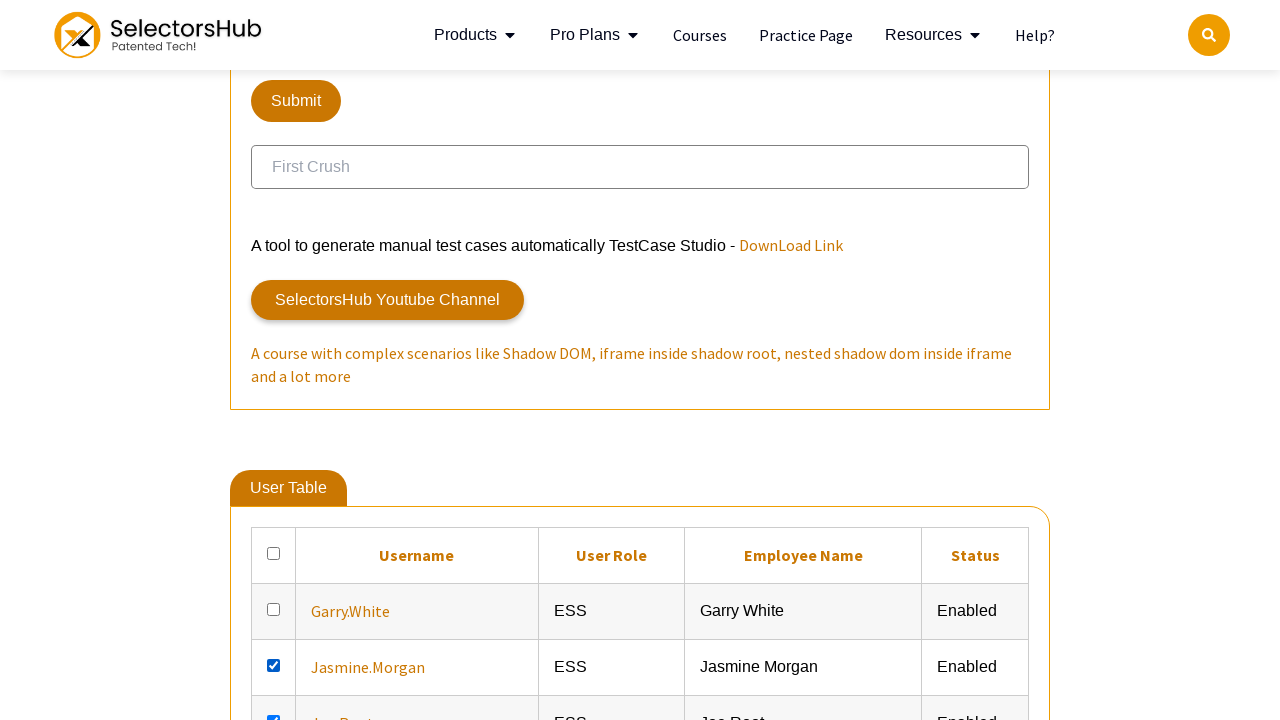

Retrieved all elements near 'Joe.Root' username using relative locator
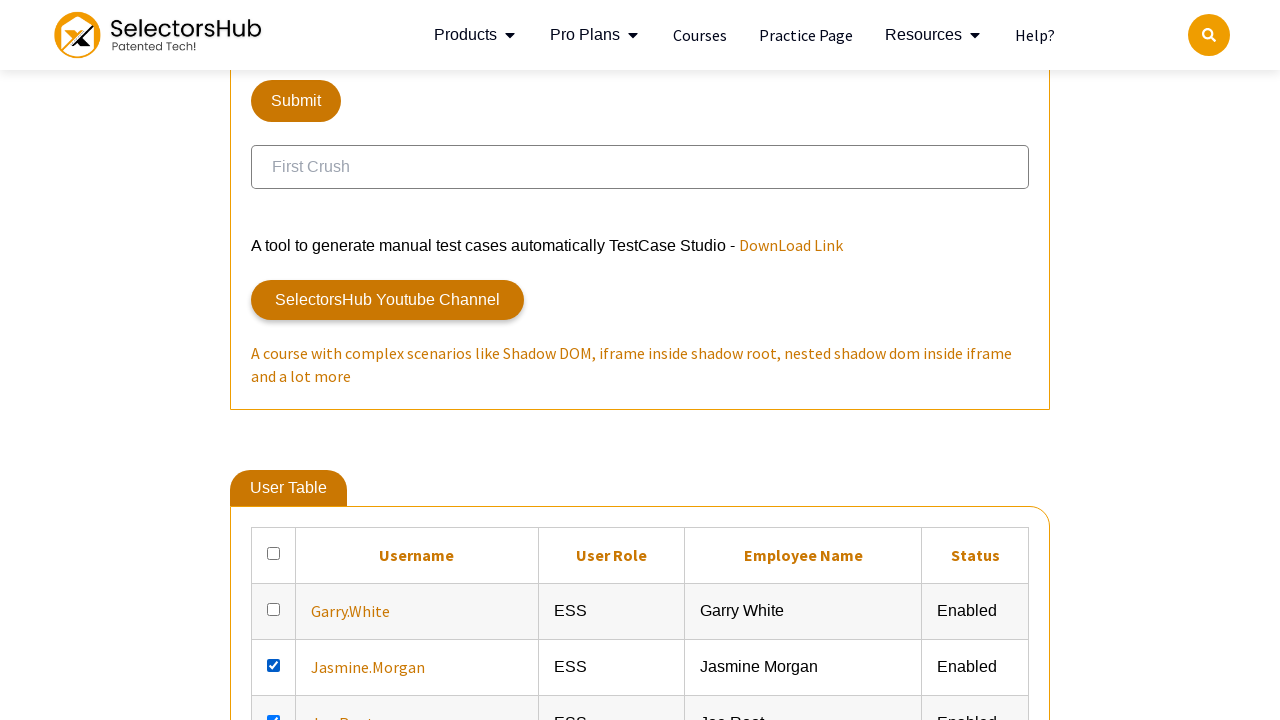

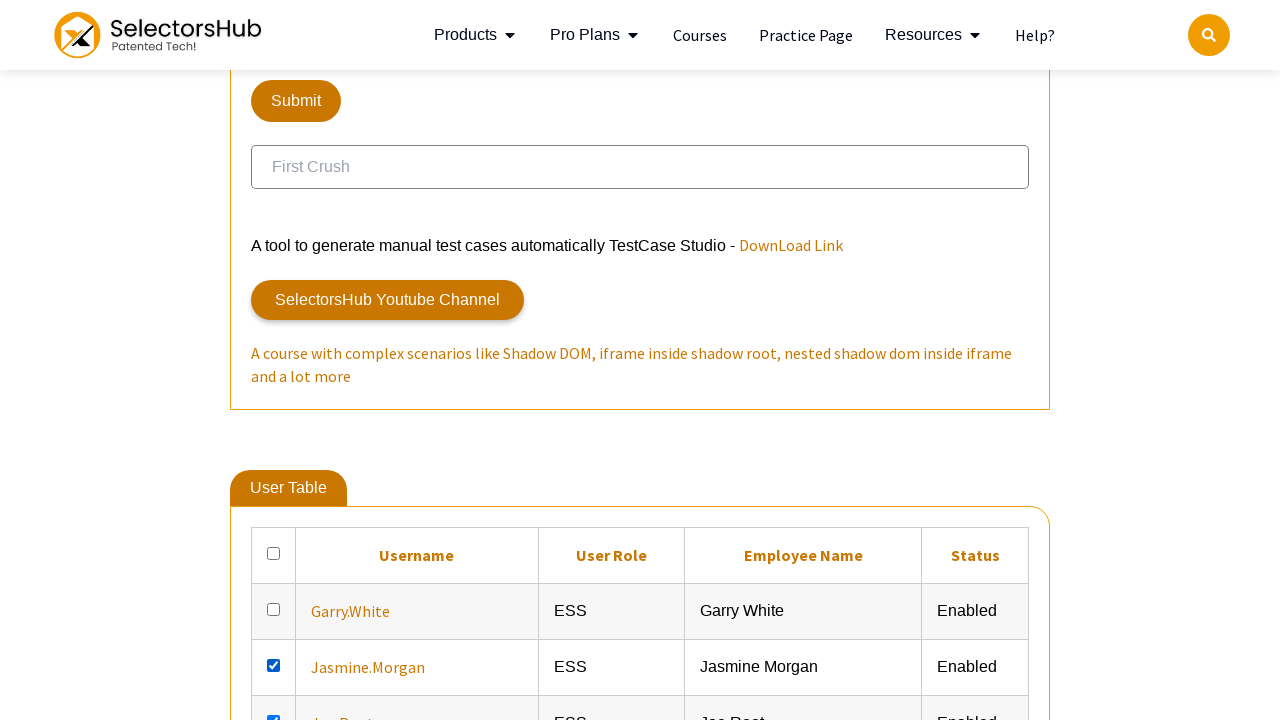